Tests the contact page navigation and form filling on a consulting company website by clicking the contact button and filling in name, email, and subject fields.

Starting URL: https://www.consultoriaglobal.com.ar/cgweb/

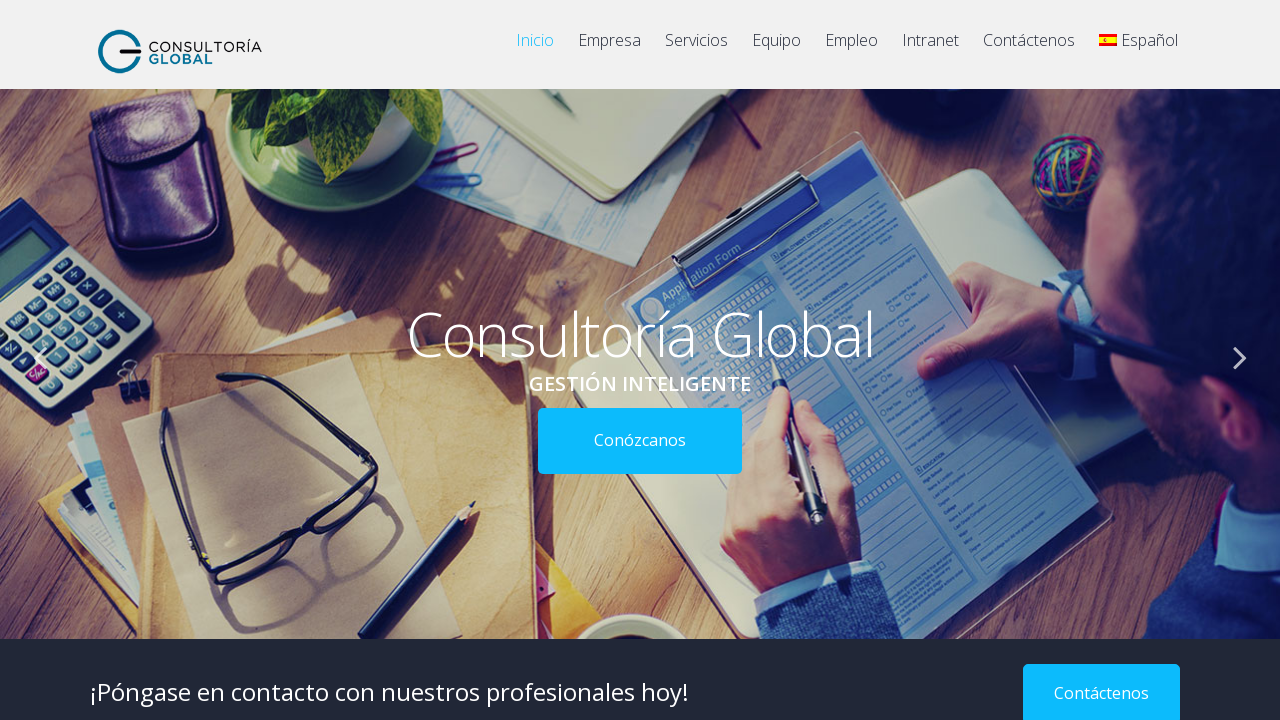

Clicked contact button to navigate to contact page at (1029, 50) on a[href='https://www.consultoriaglobal.com.ar/cgweb/?page_id=370']
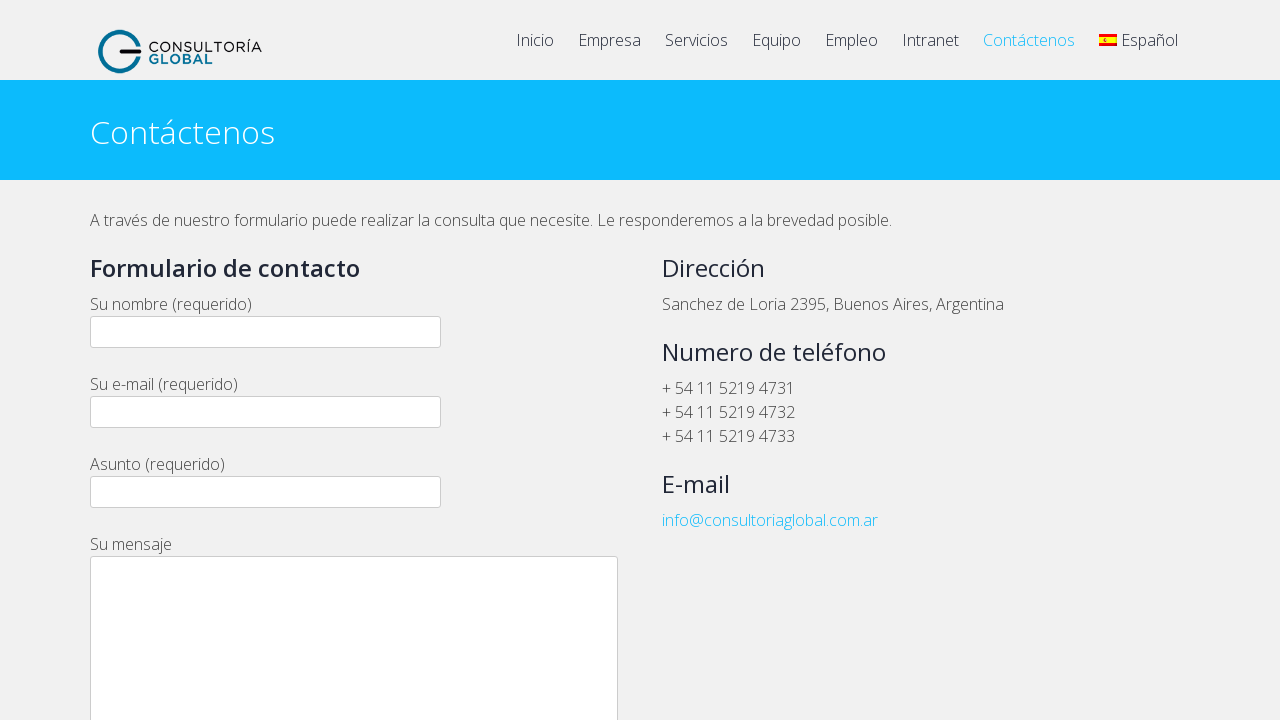

Contact page loaded successfully
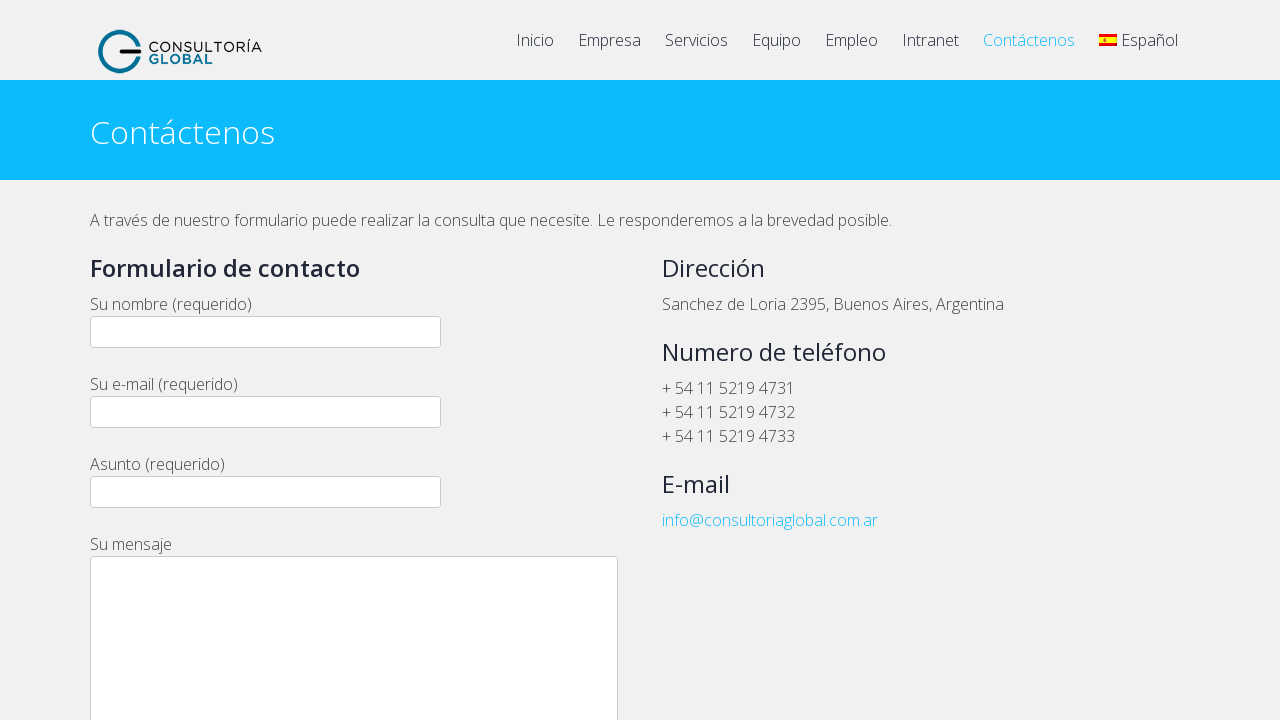

Filled email field with 'carlos.rodriguez@example.com' on input[name='your-email']
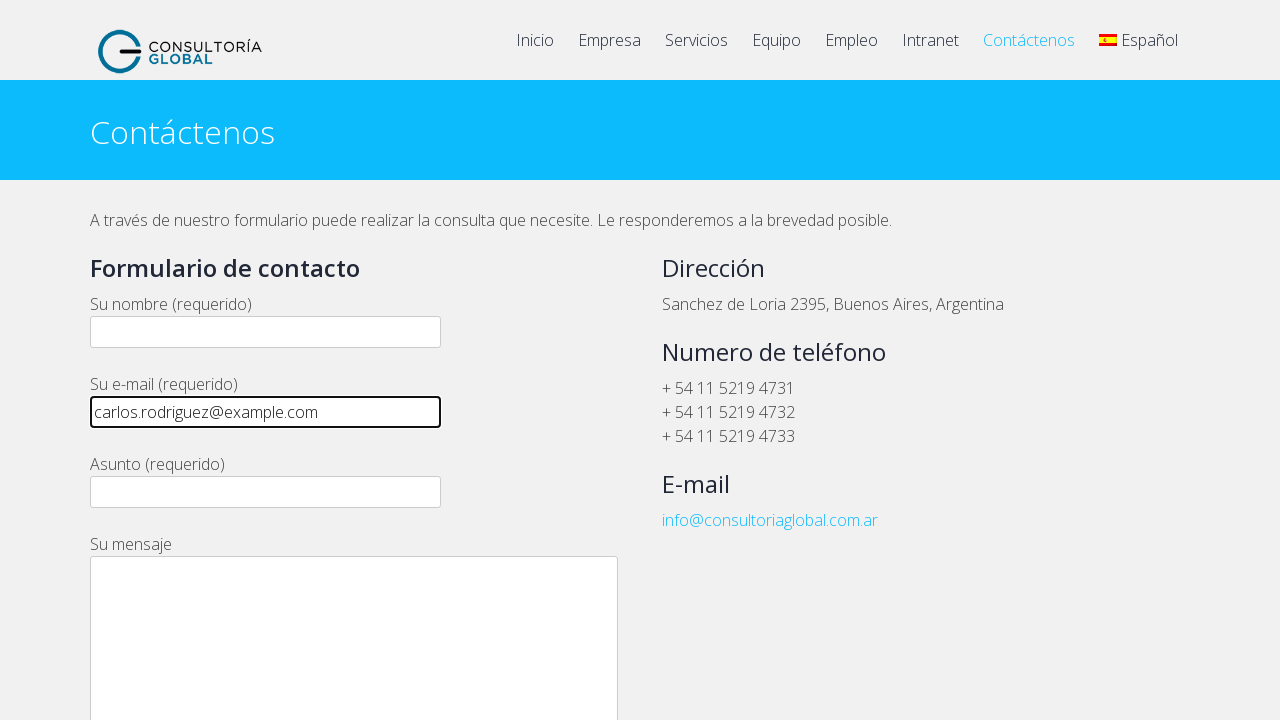

Filled name field with 'Carlos Rodriguez' on input[name='your-name']
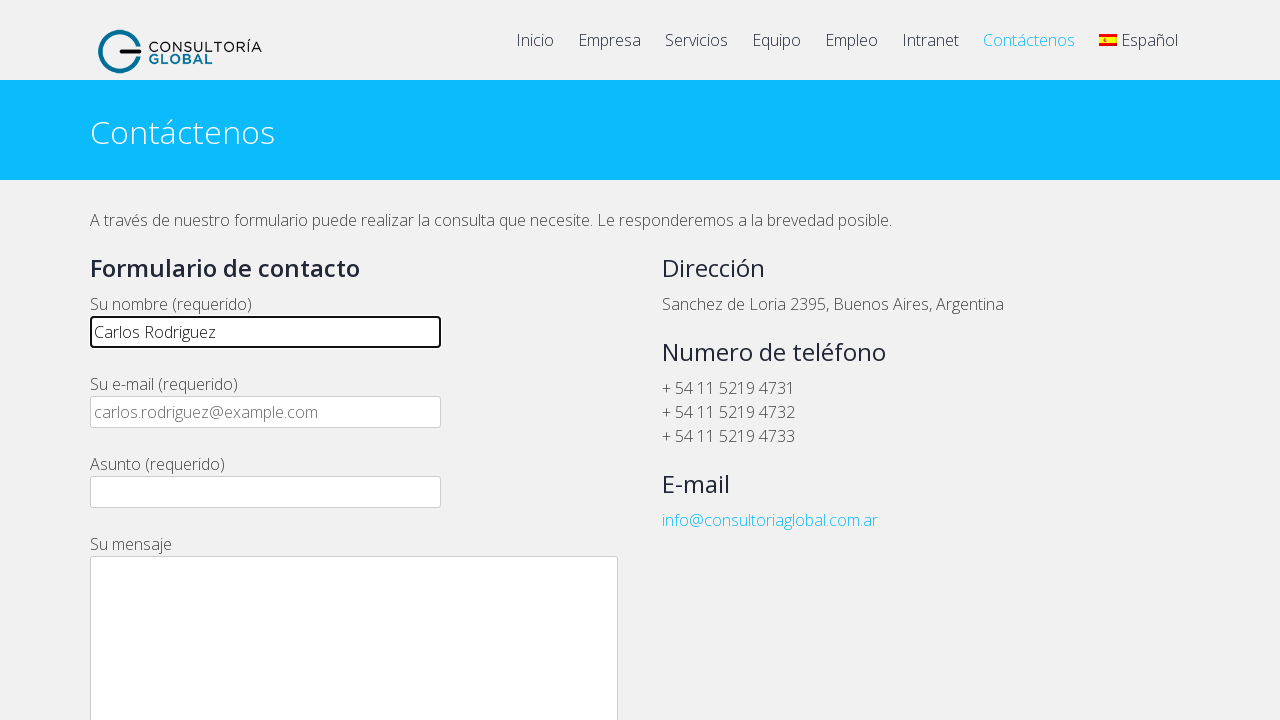

Filled subject field with 'Consulta sobre servicios' on input[name='your-subject']
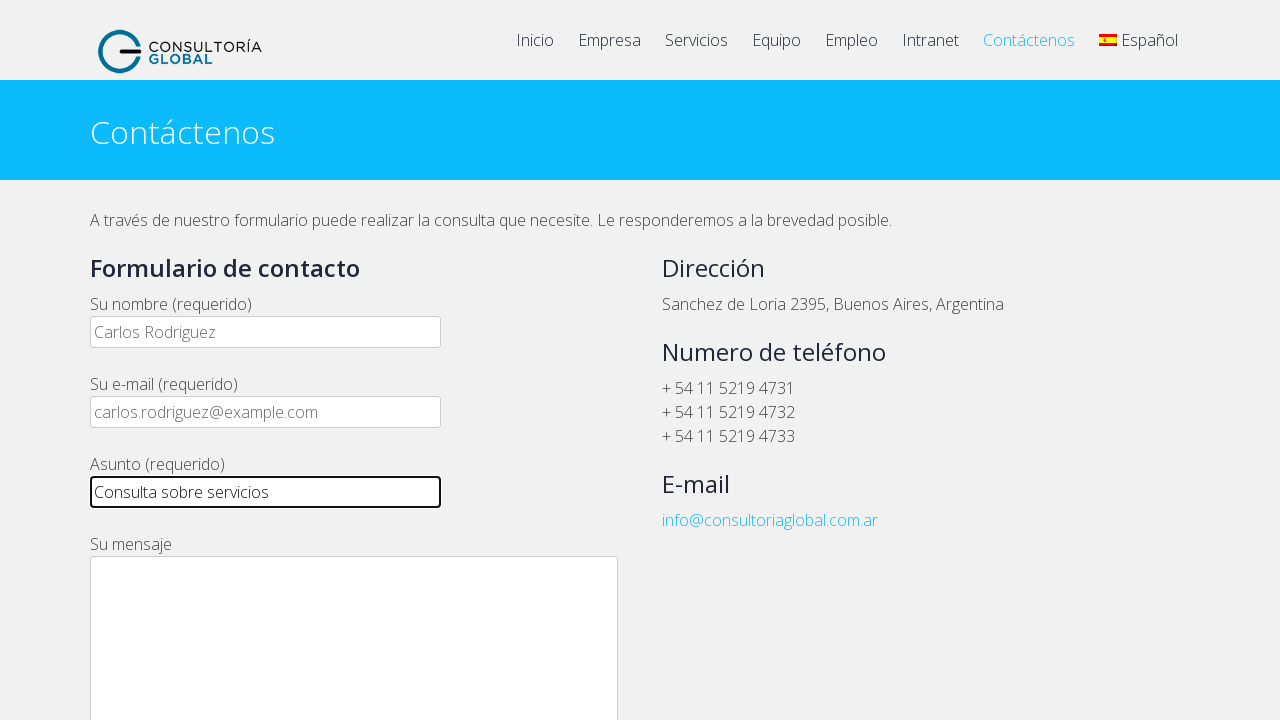

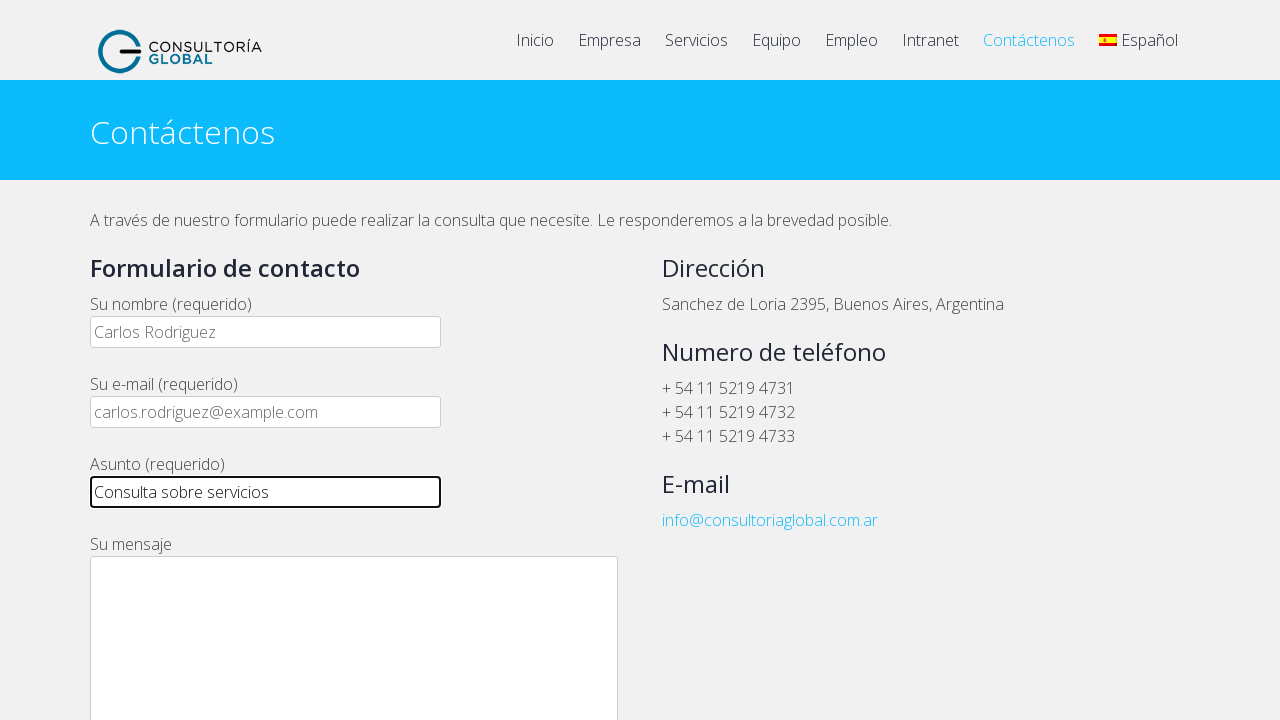